Tests radio button functionality by clicking Yes and Impressive radio buttons and verifying the selection messages.

Starting URL: https://demoqa.com/elements

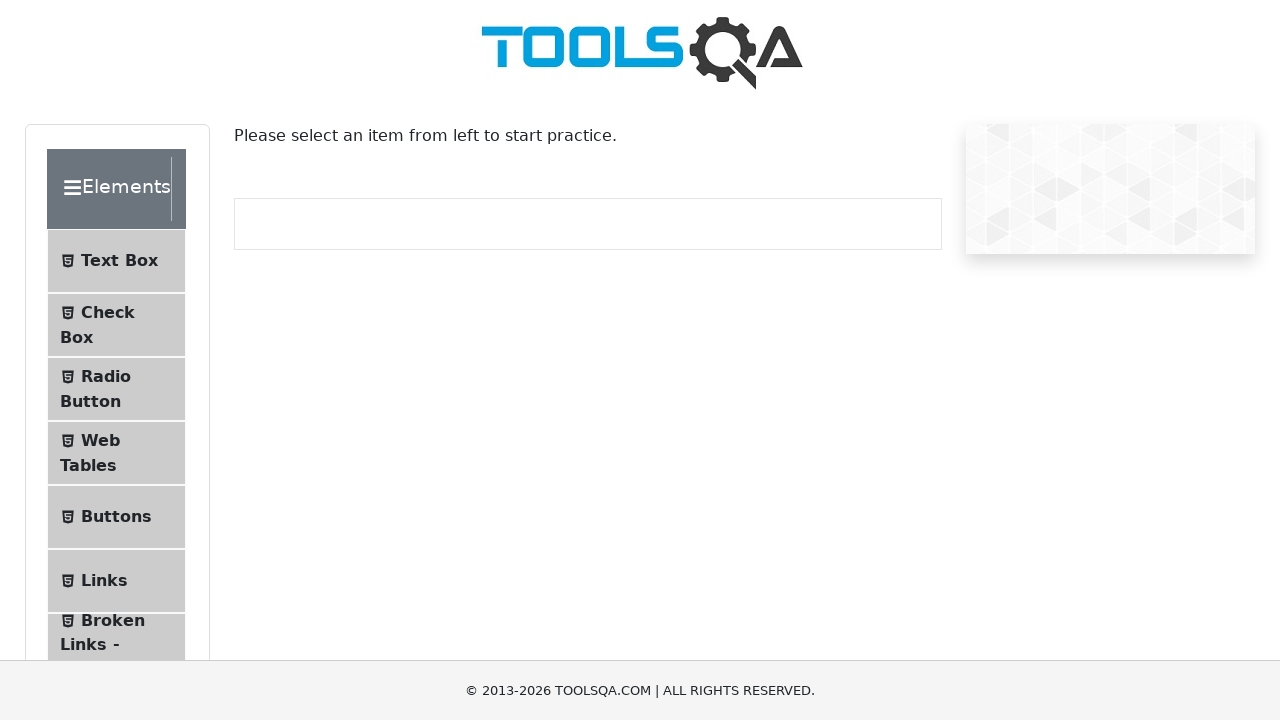

Clicked Radio Button menu item at (116, 389) on xpath=//*[@id='item-2']
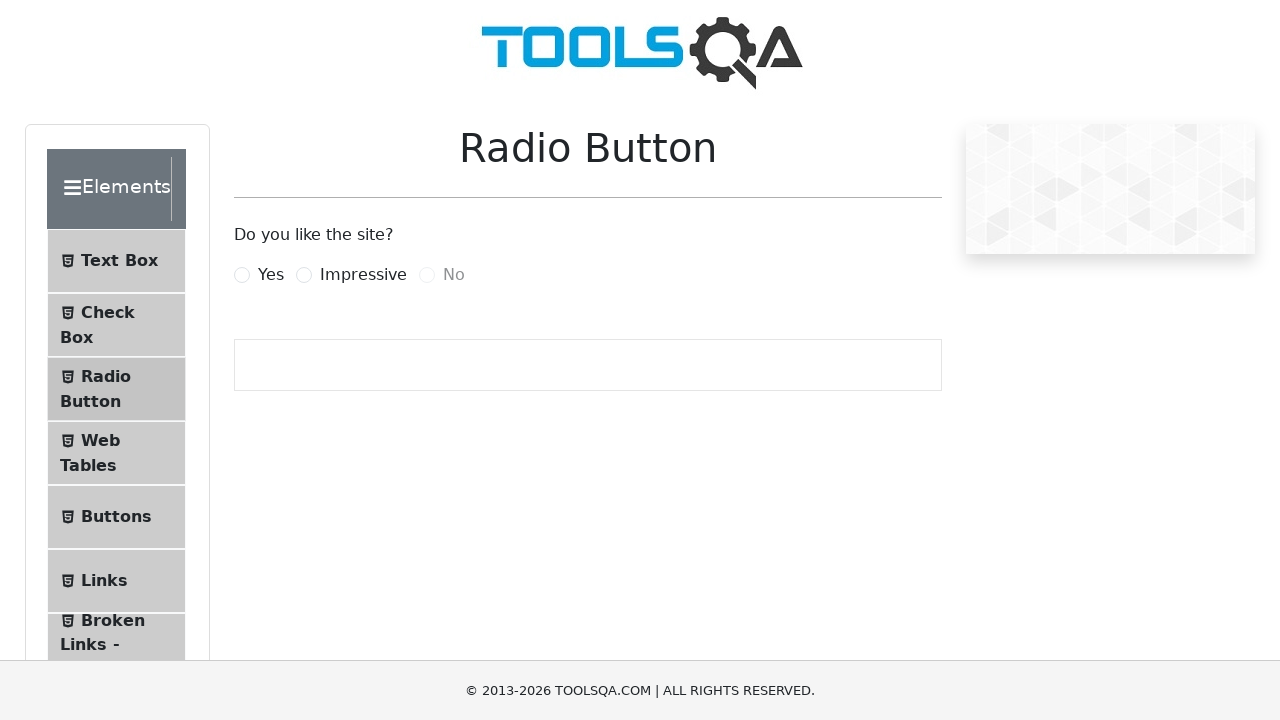

Radio button page loaded
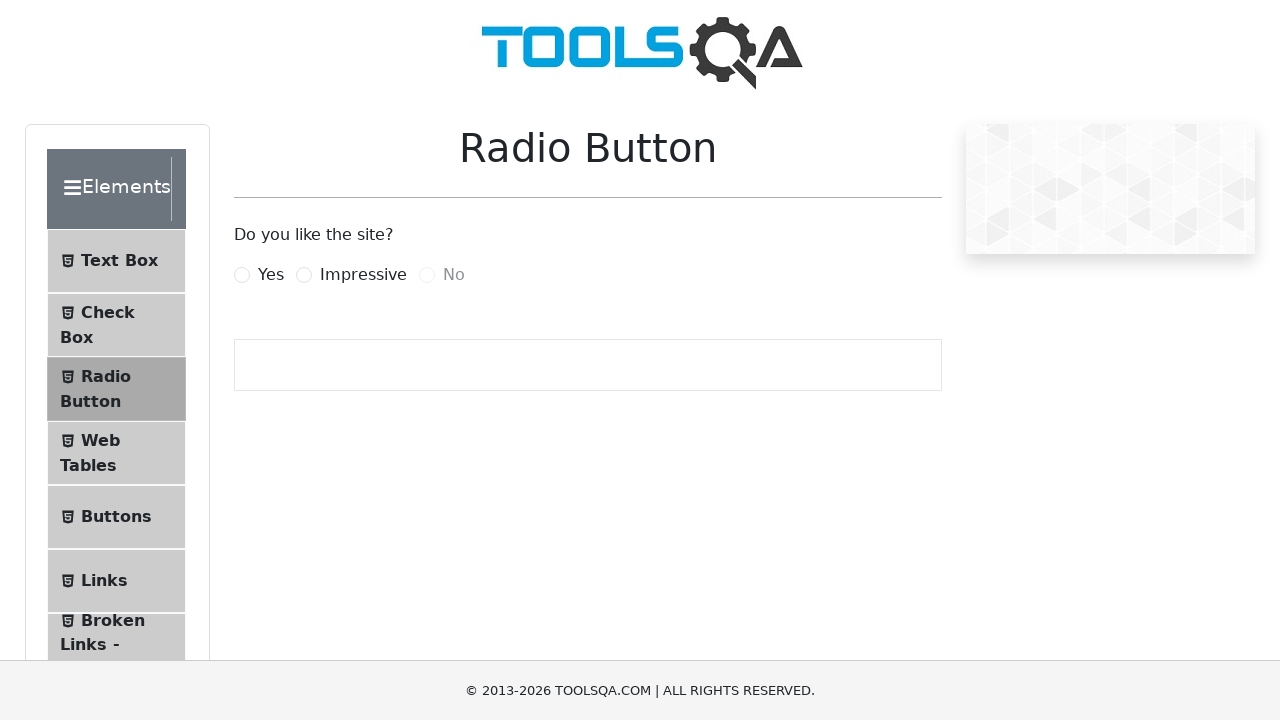

Clicked Yes radio button at (271, 275) on label[for='yesRadio']
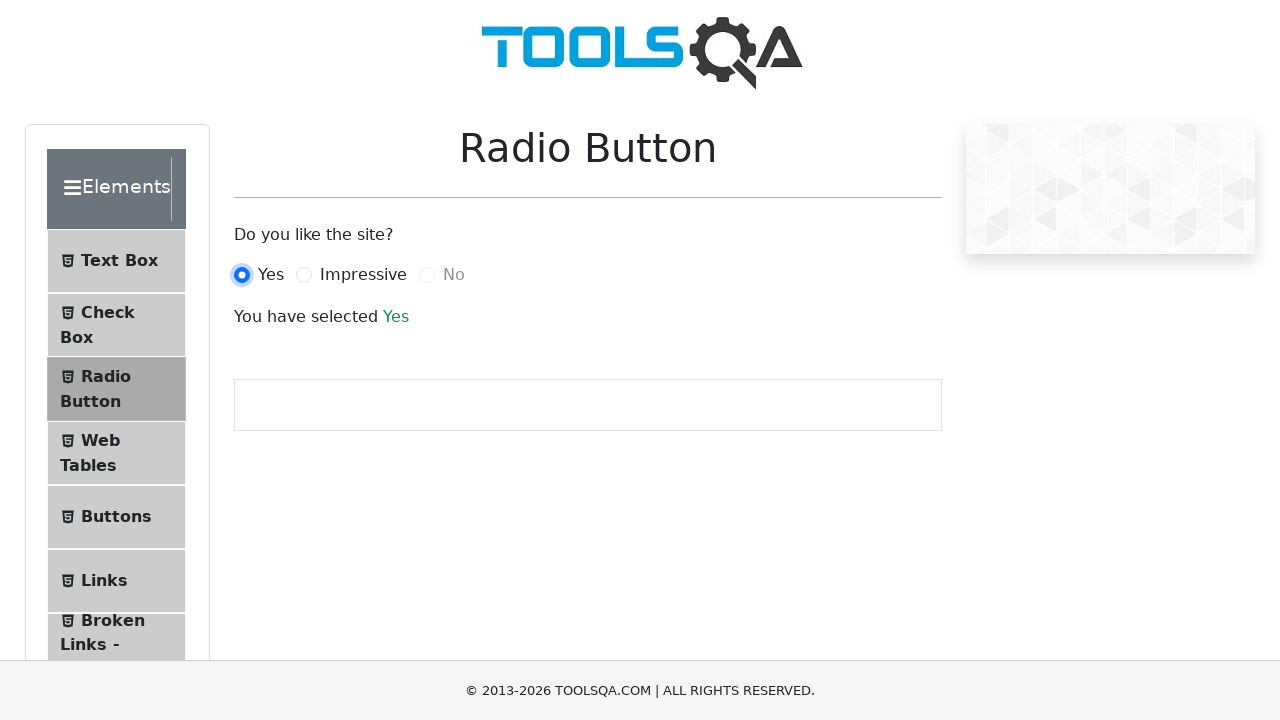

Verified Yes radio button is selected
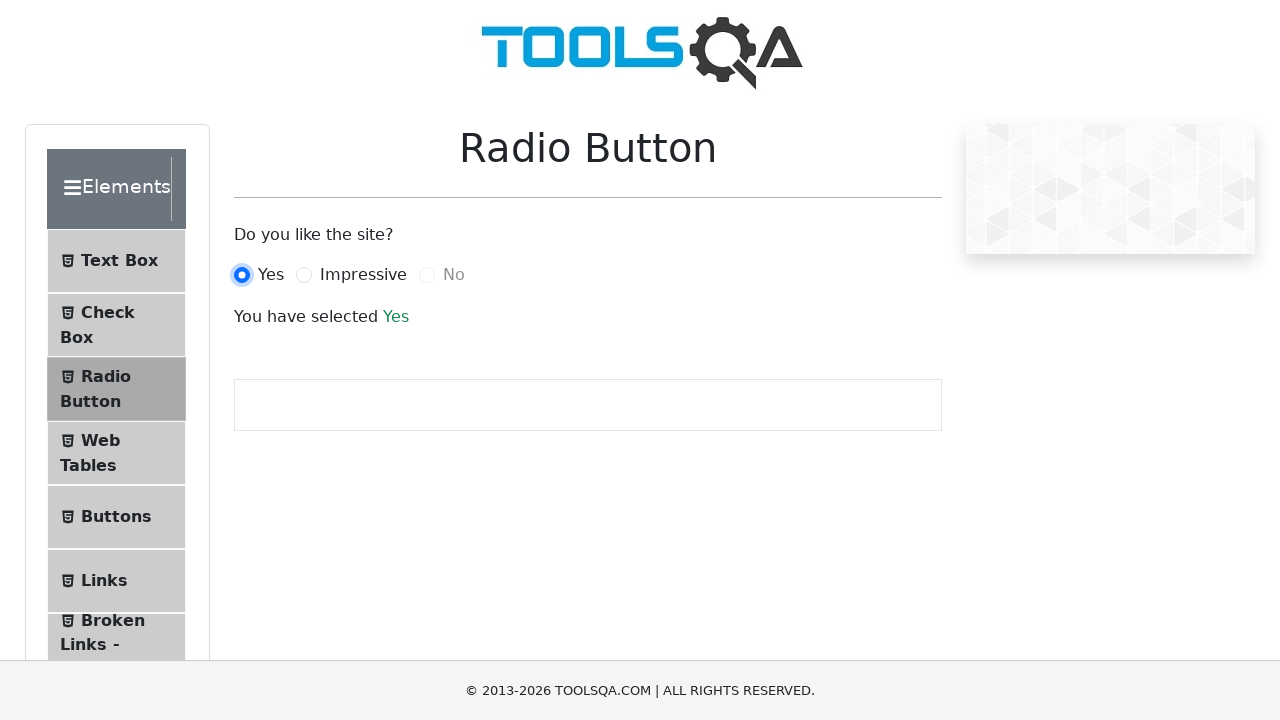

Clicked Impressive radio button at (363, 275) on label[for='impressiveRadio']
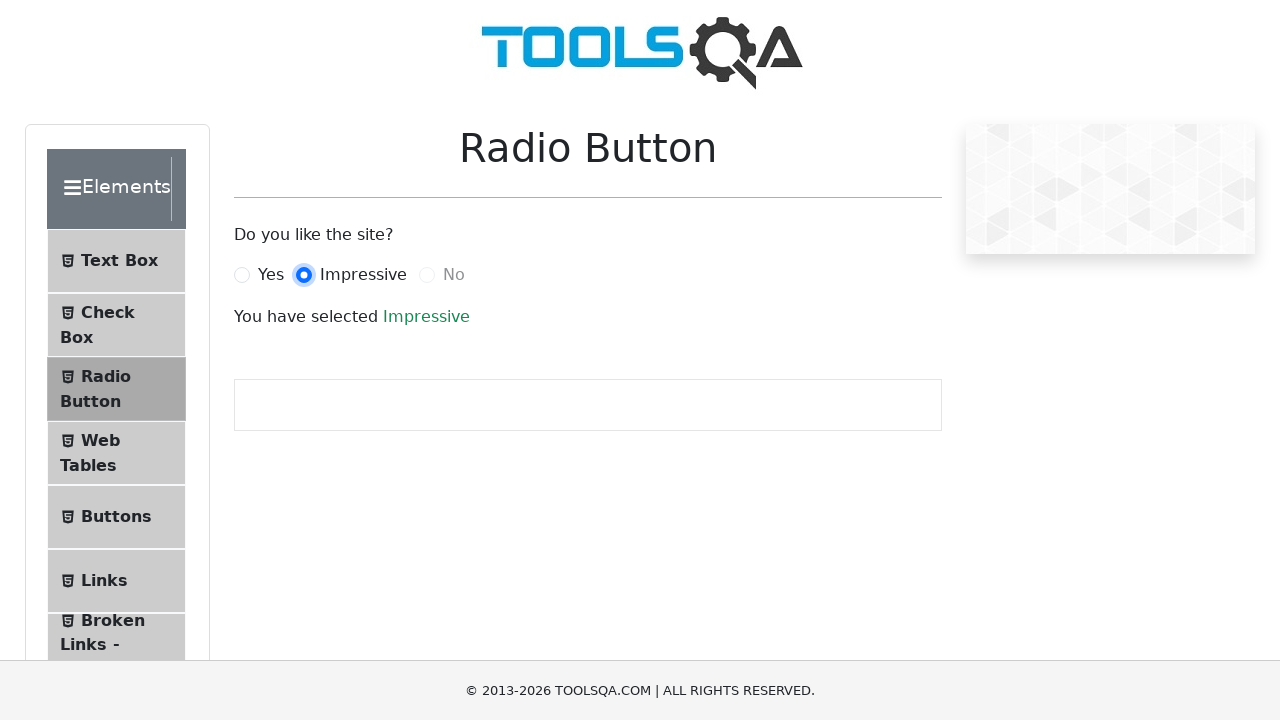

Verified Impressive radio button is selected
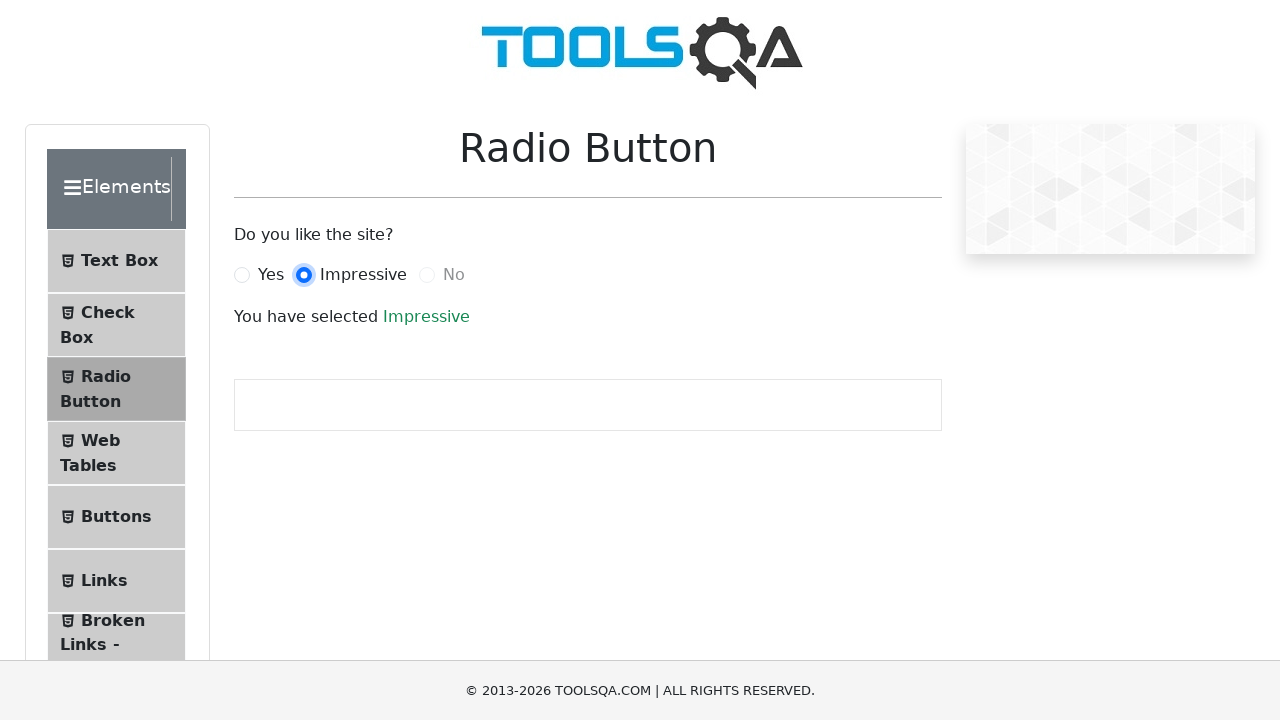

Verified No radio button exists
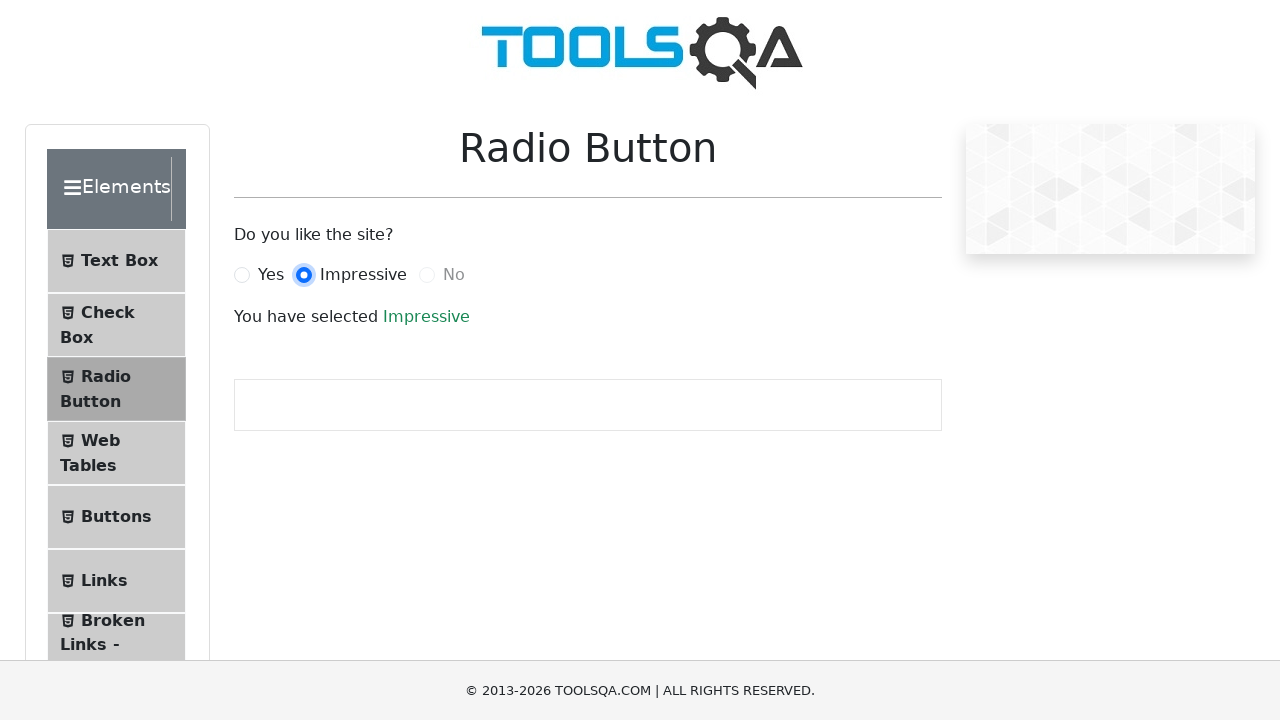

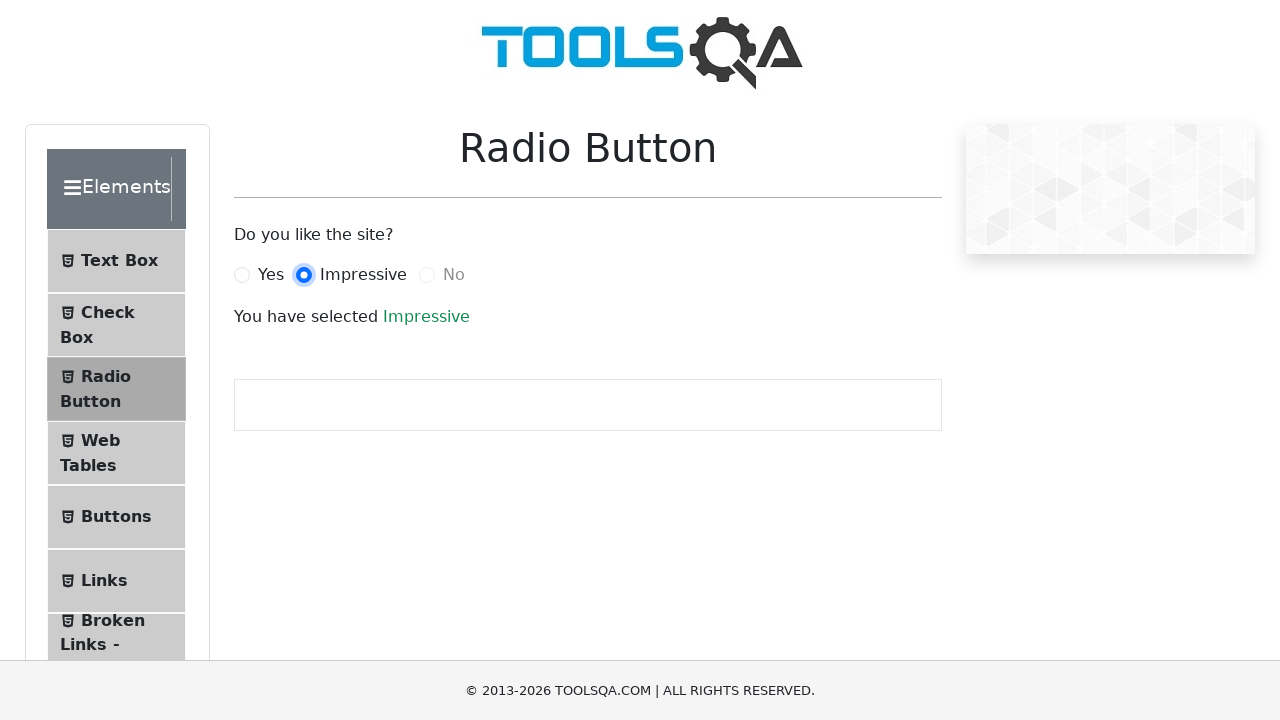